Tests the SWAPI interactive API explorer by entering a planets endpoint and clicking the request button to verify the response

Starting URL: https://swapi.dev/

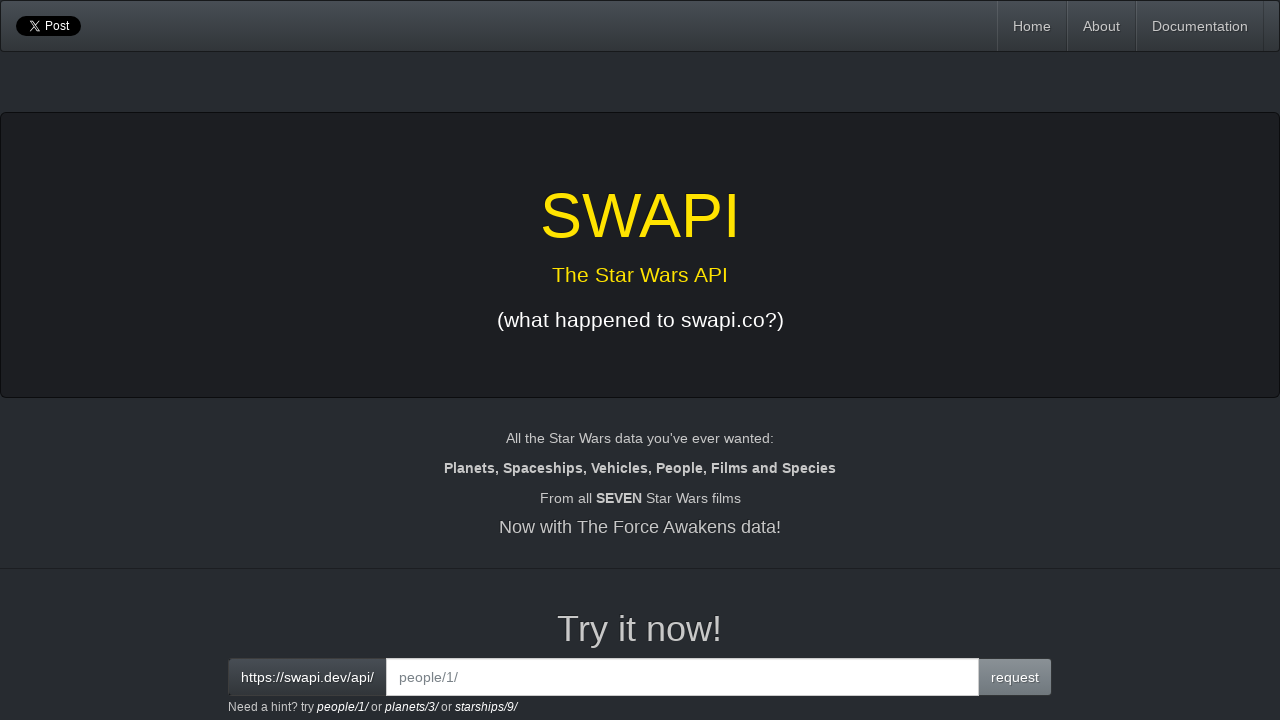

Entered 'planets/3/' endpoint in the interactive API field on #interactive
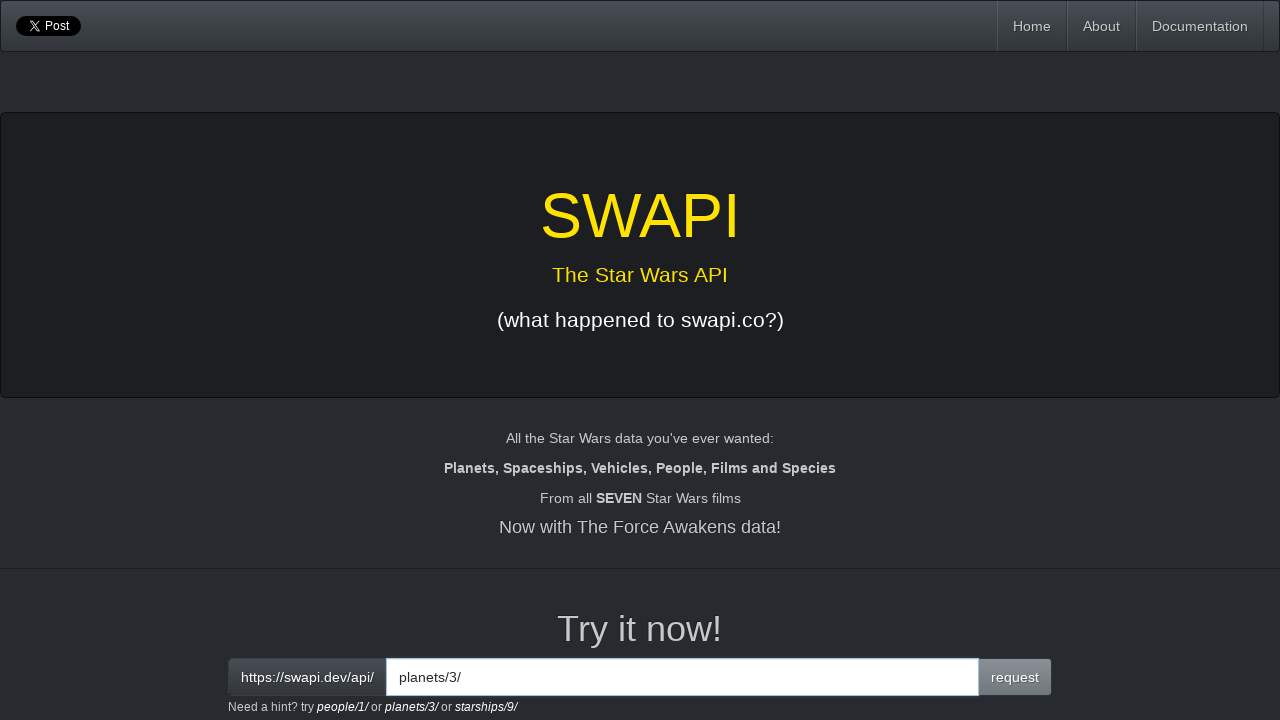

Clicked the request button to submit the API call at (1015, 677) on xpath=/html/body/div/div[3]/div[2]/div[1]/span[2]/button
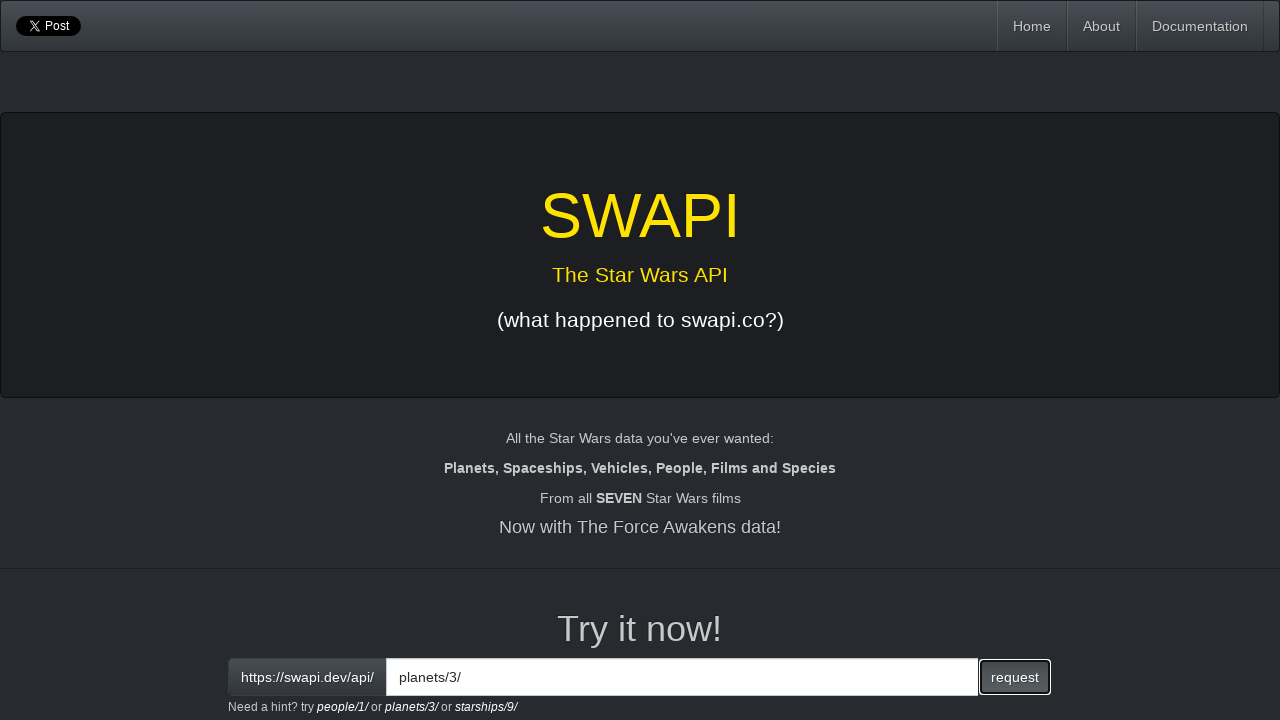

API response loaded and displayed in the output field
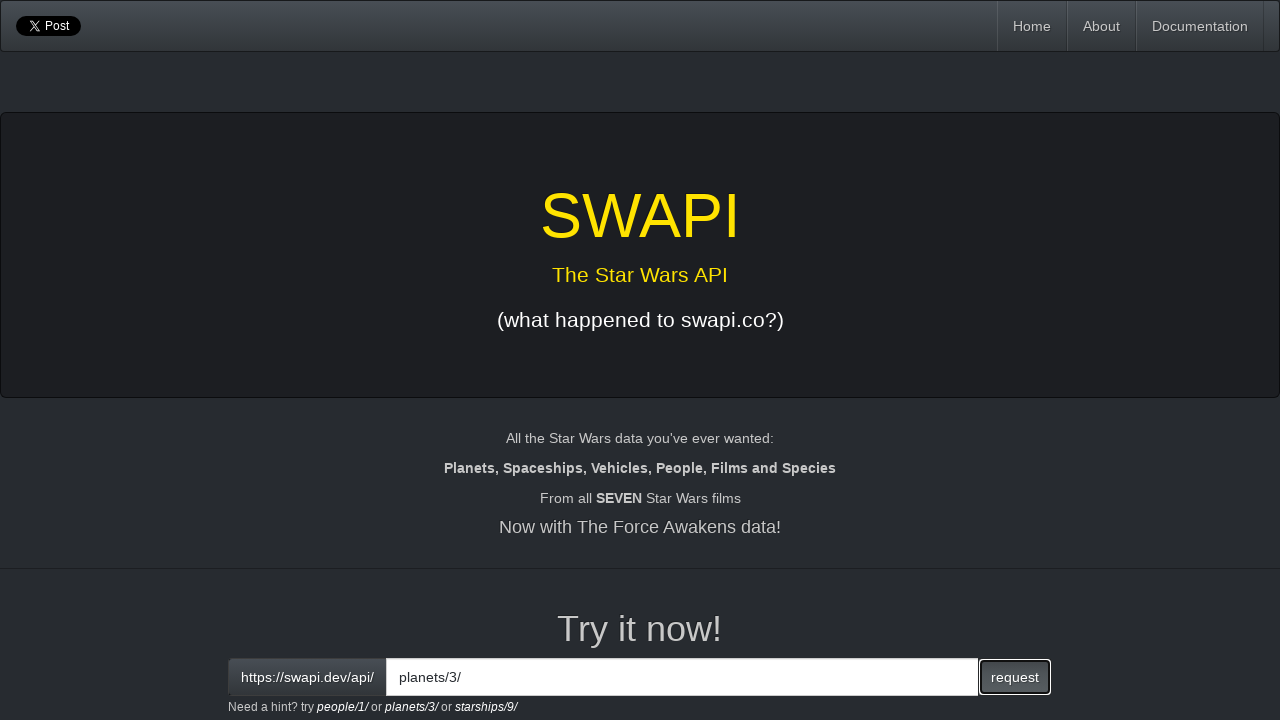

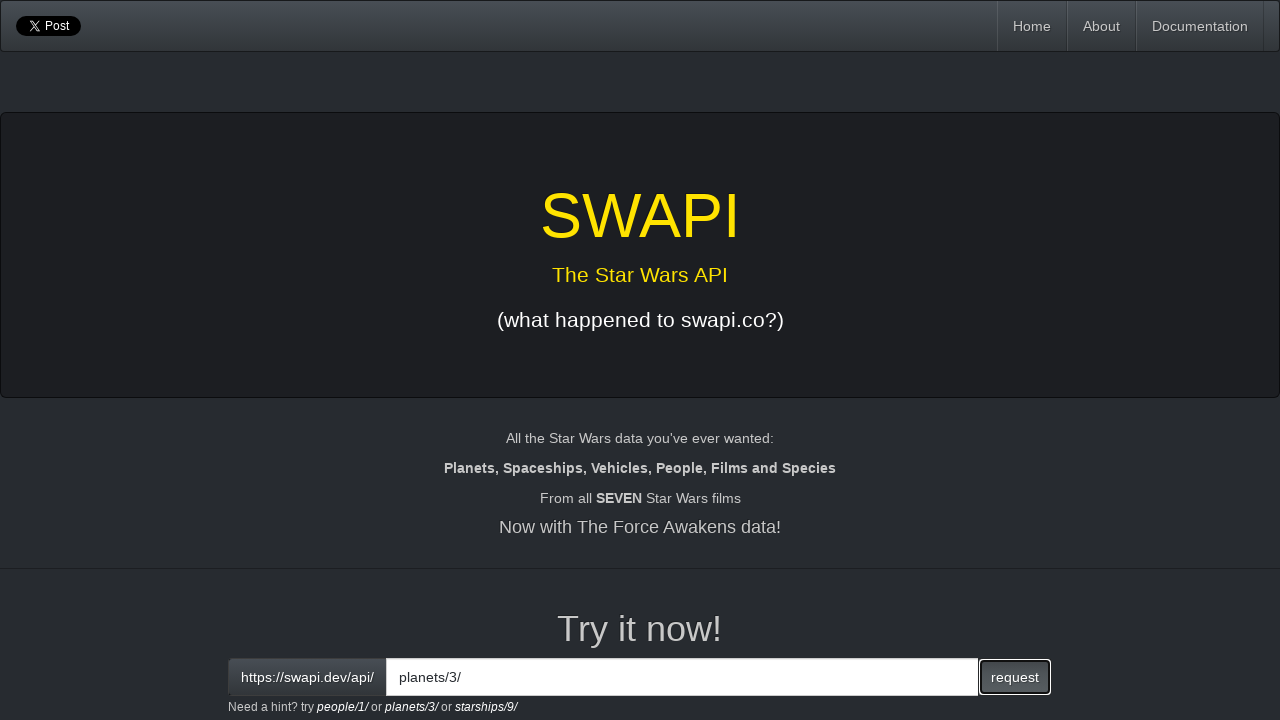